Navigates through paginated ski resort snow report pages on MySwitzerland, verifying that the snow report table loads on each page across multiple pagination steps.

Starting URL: https://snow.myswitzerland.com/schneebericht/

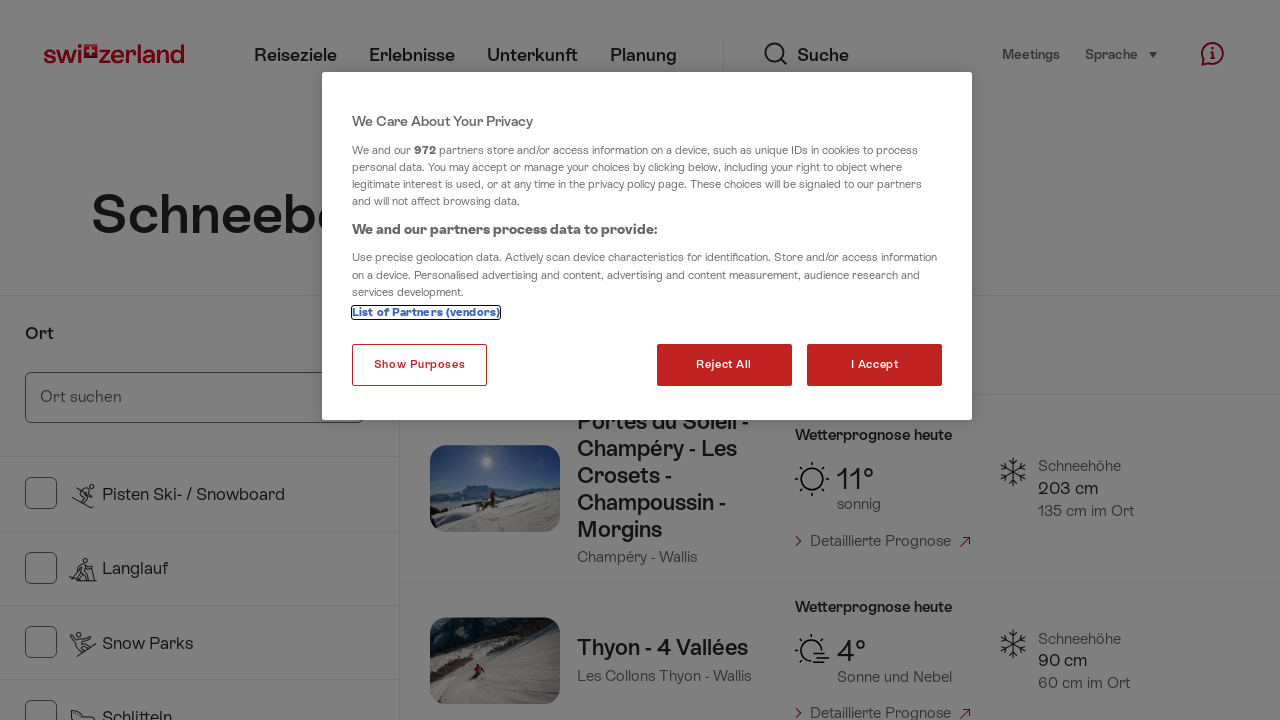

Snow report table loaded on initial page
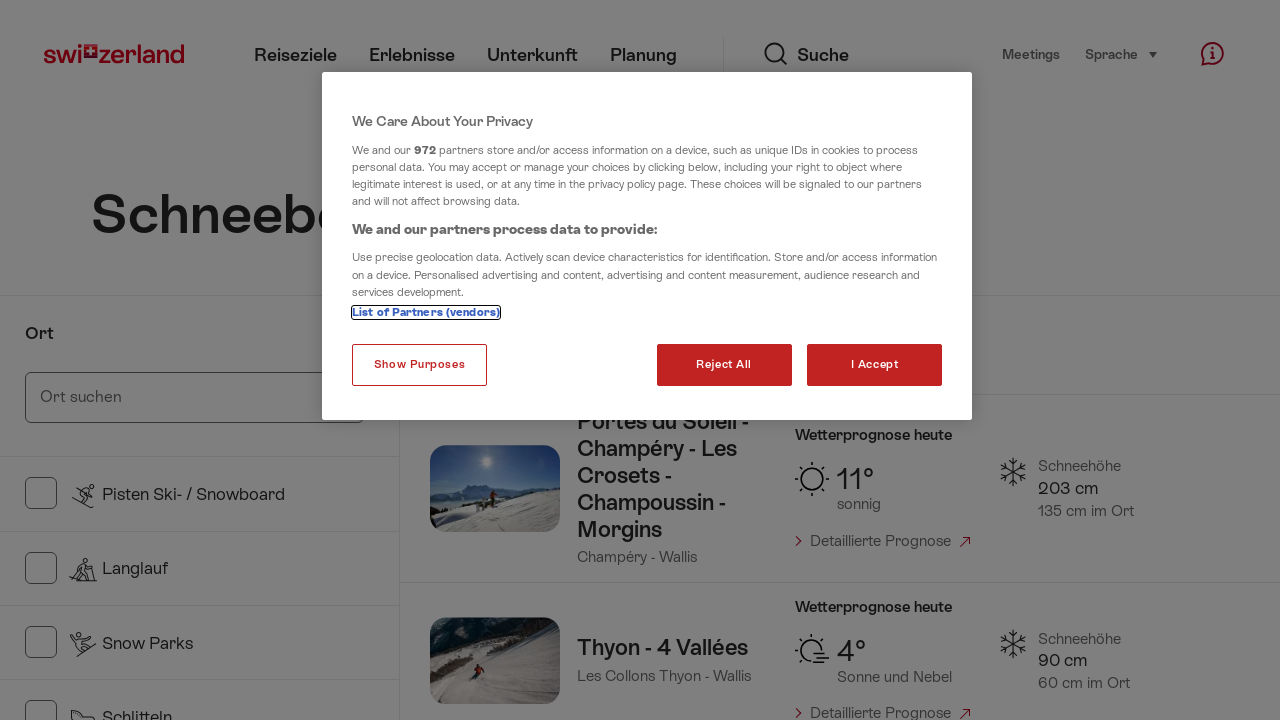

Navigated to MySwitzerland snow report page 1
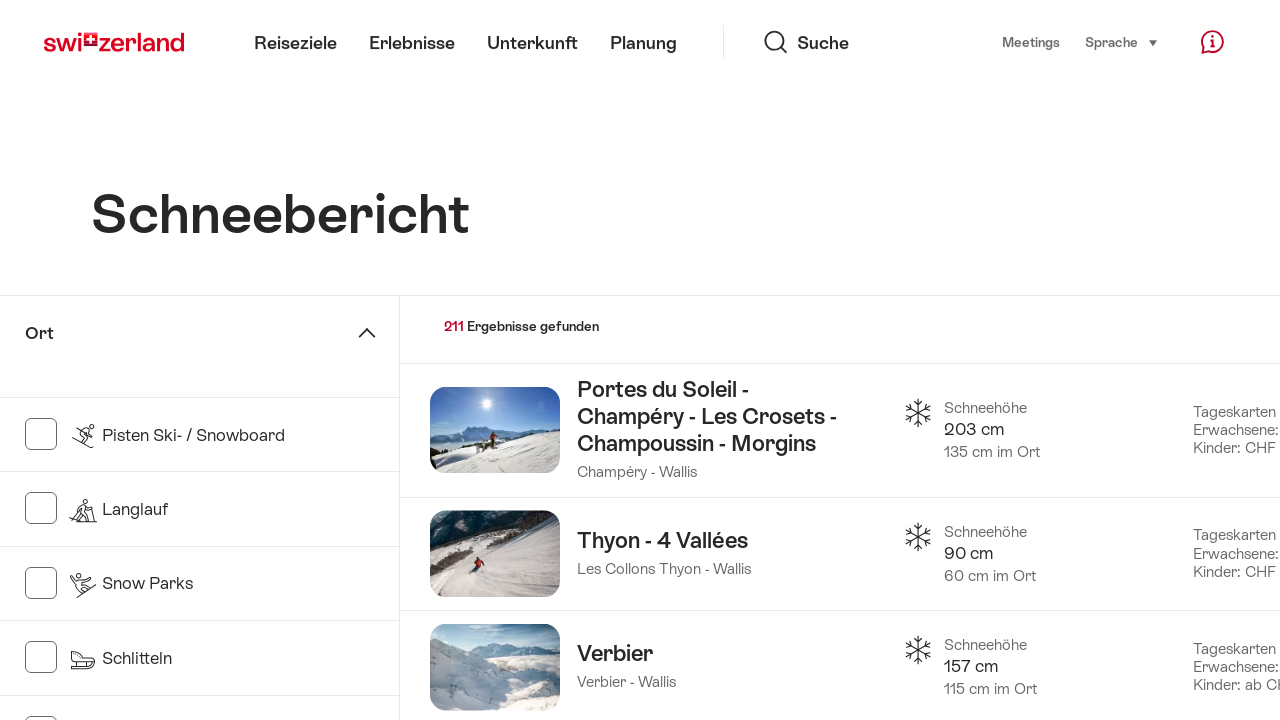

Snow report table loaded on page 1
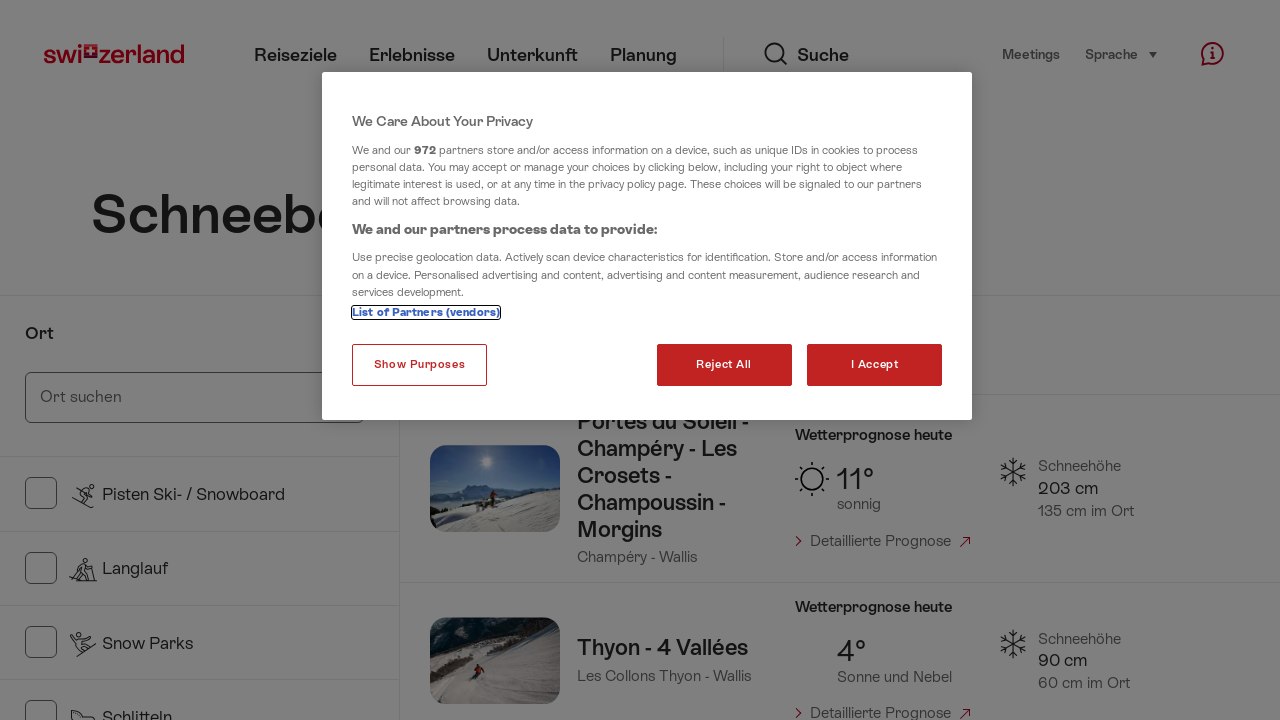

Navigated to MySwitzerland snow report page 2
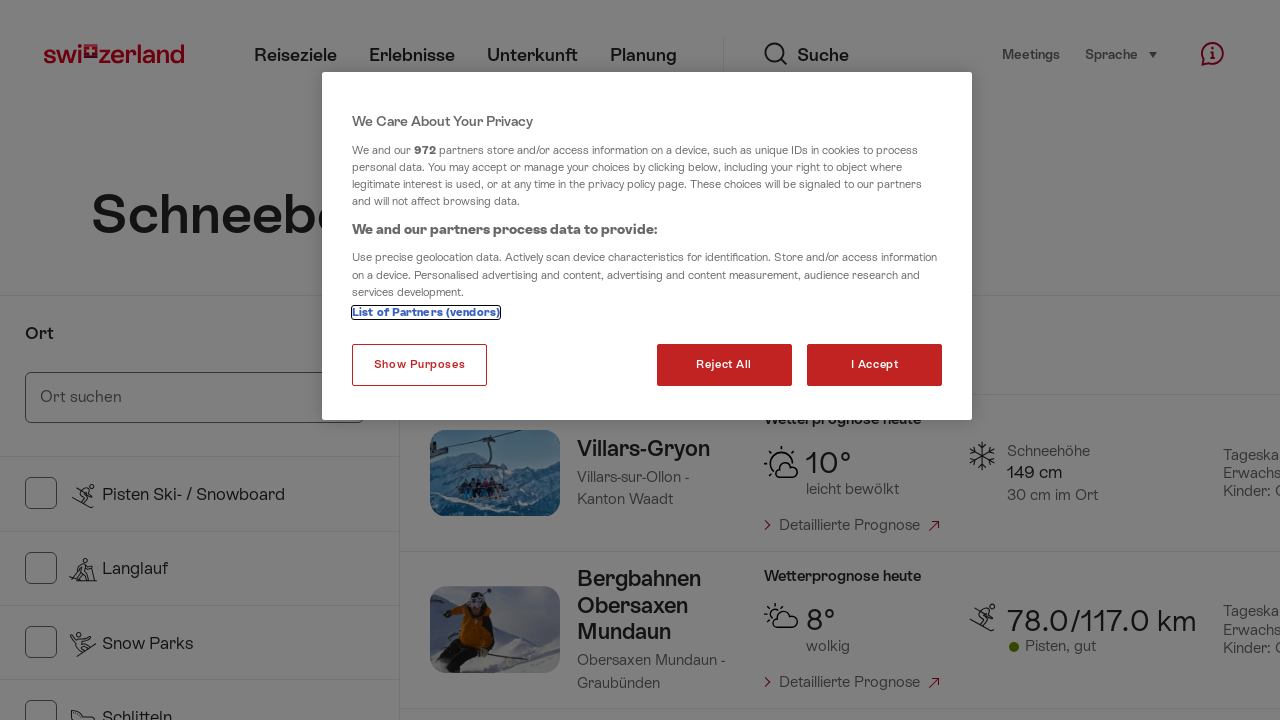

Snow report table loaded on page 2
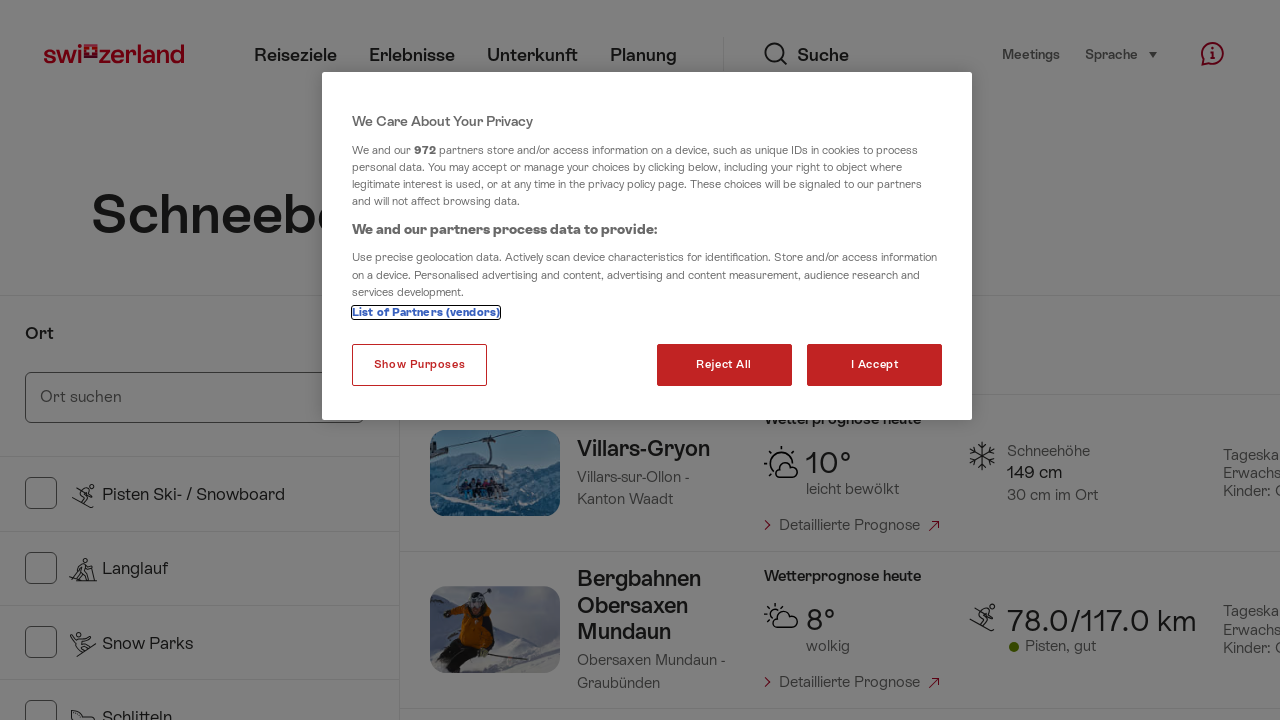

Navigated to MySwitzerland snow report page 3
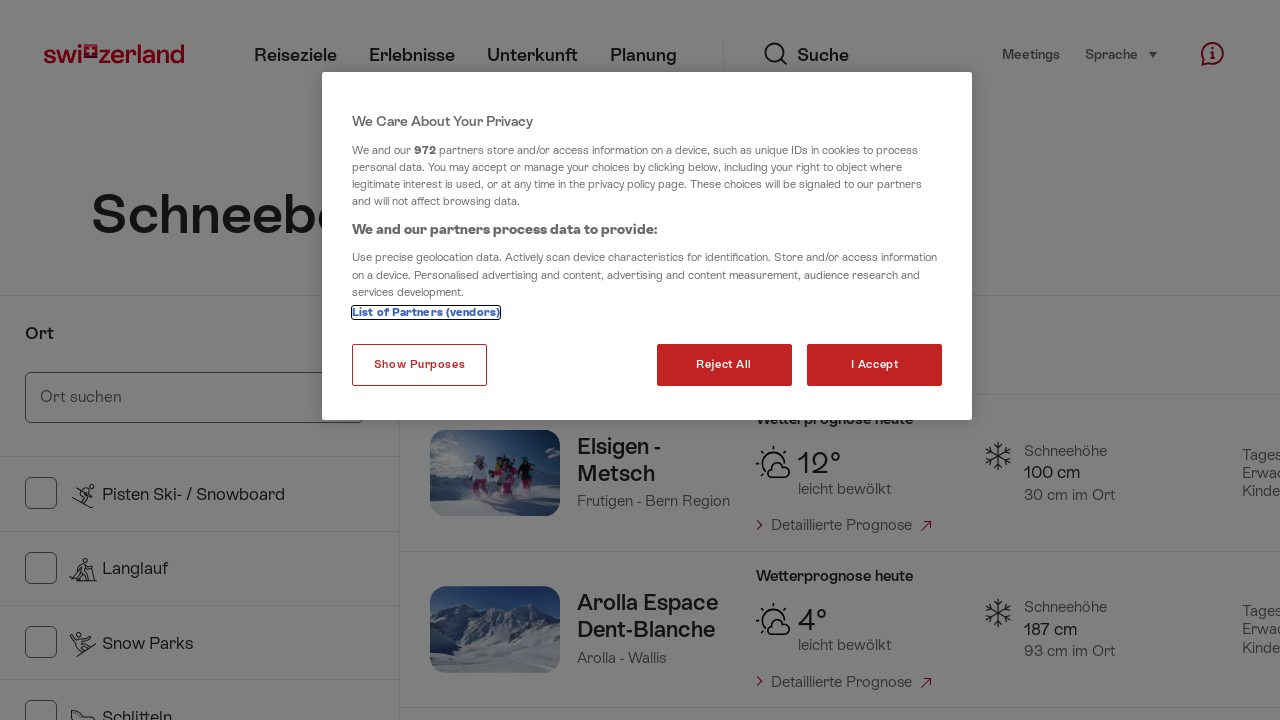

Snow report table loaded on page 3
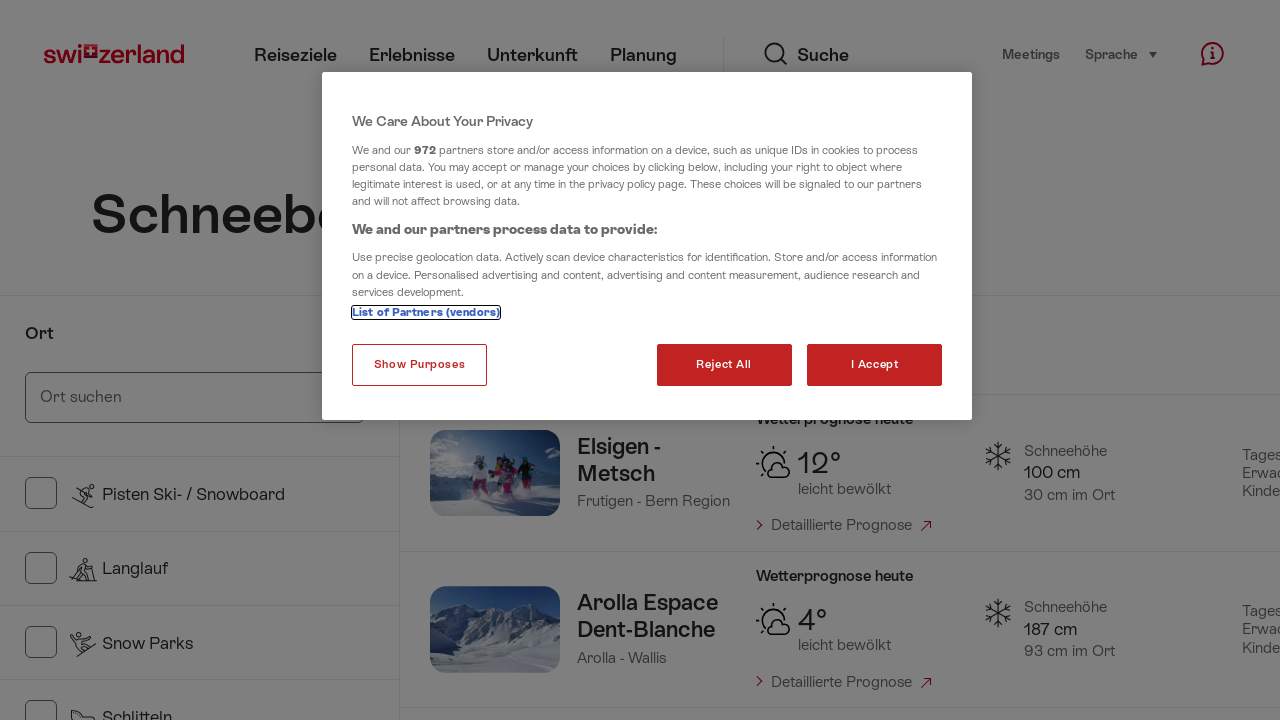

Navigated to MySwitzerland snow report page 4
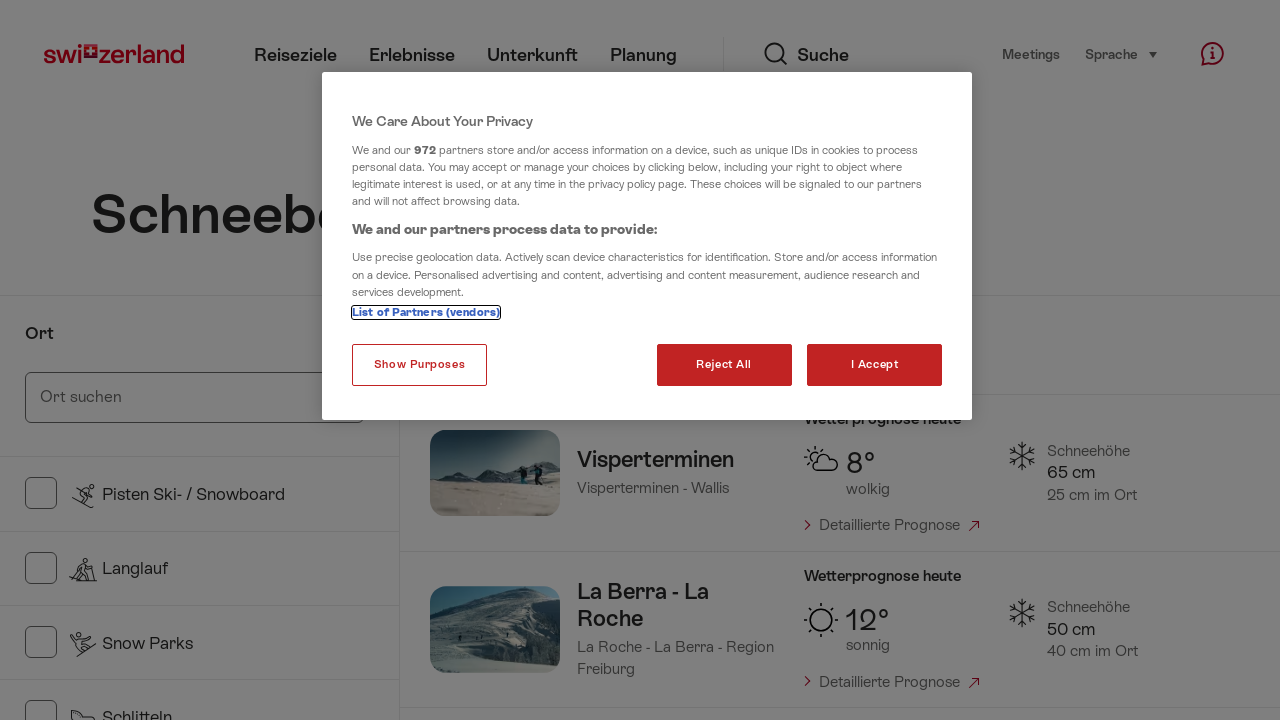

Snow report table loaded on page 4
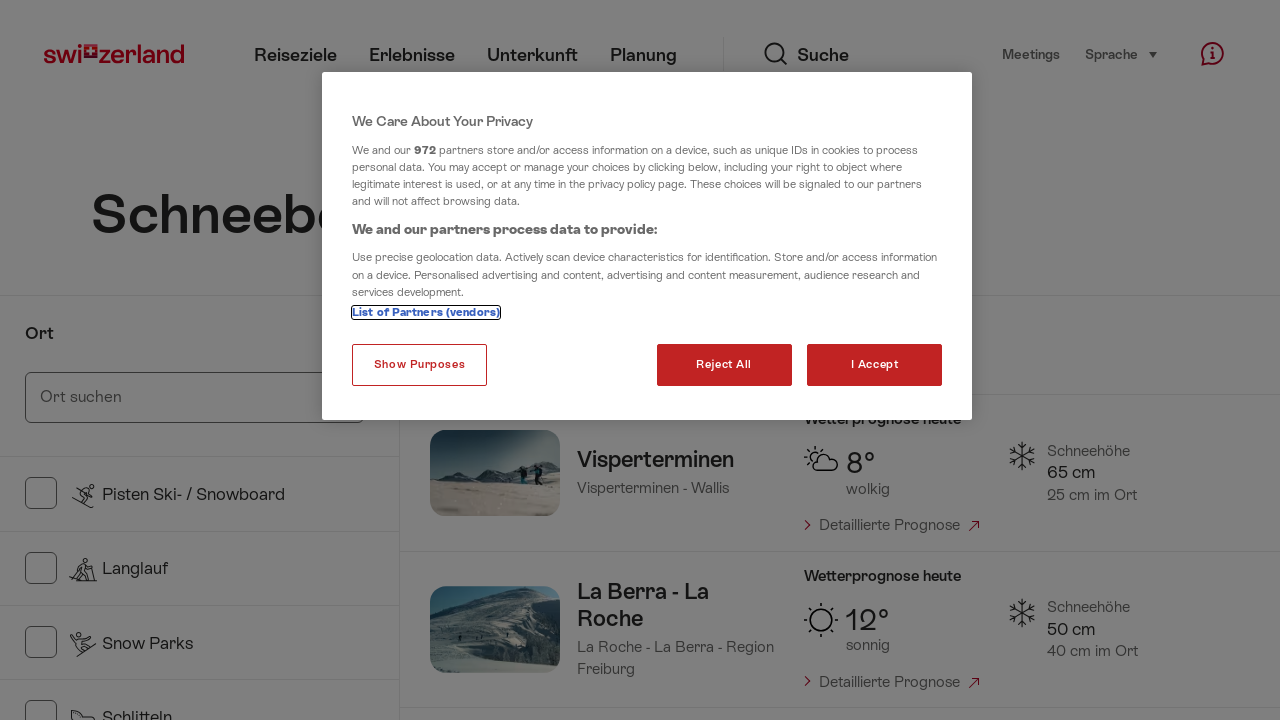

Navigated to MySwitzerland snow report page 5
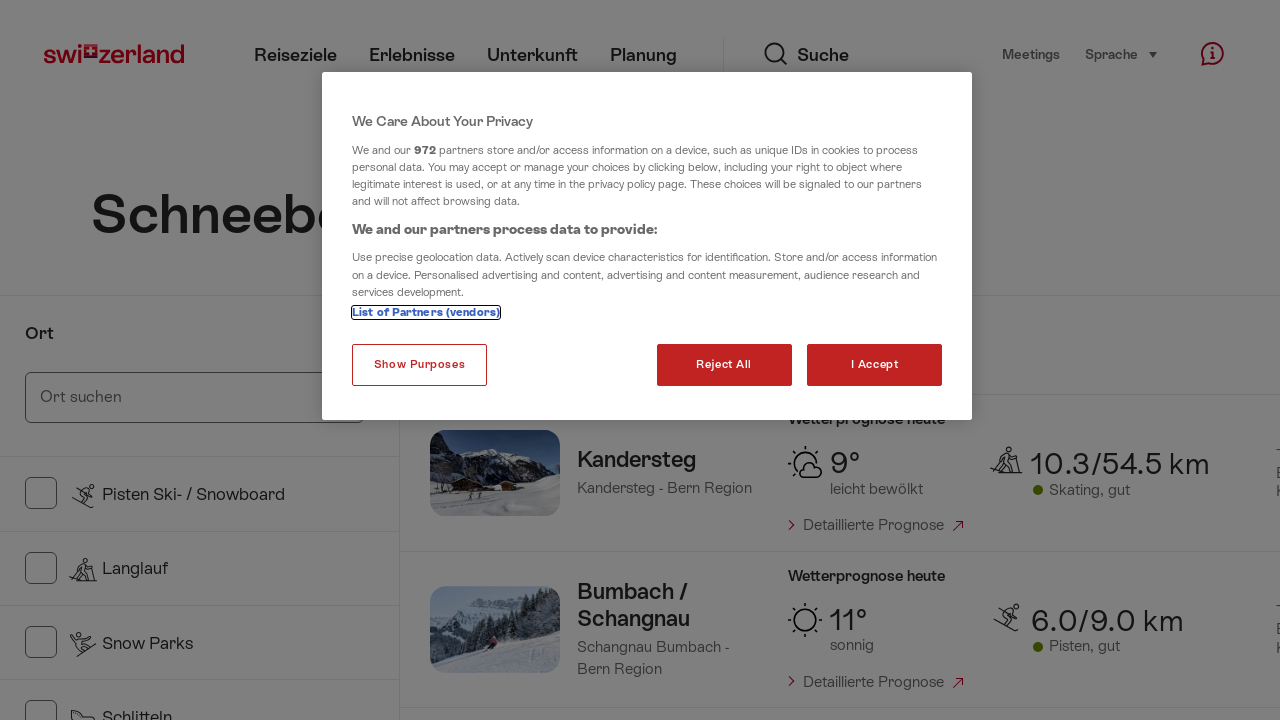

Snow report table loaded on page 5
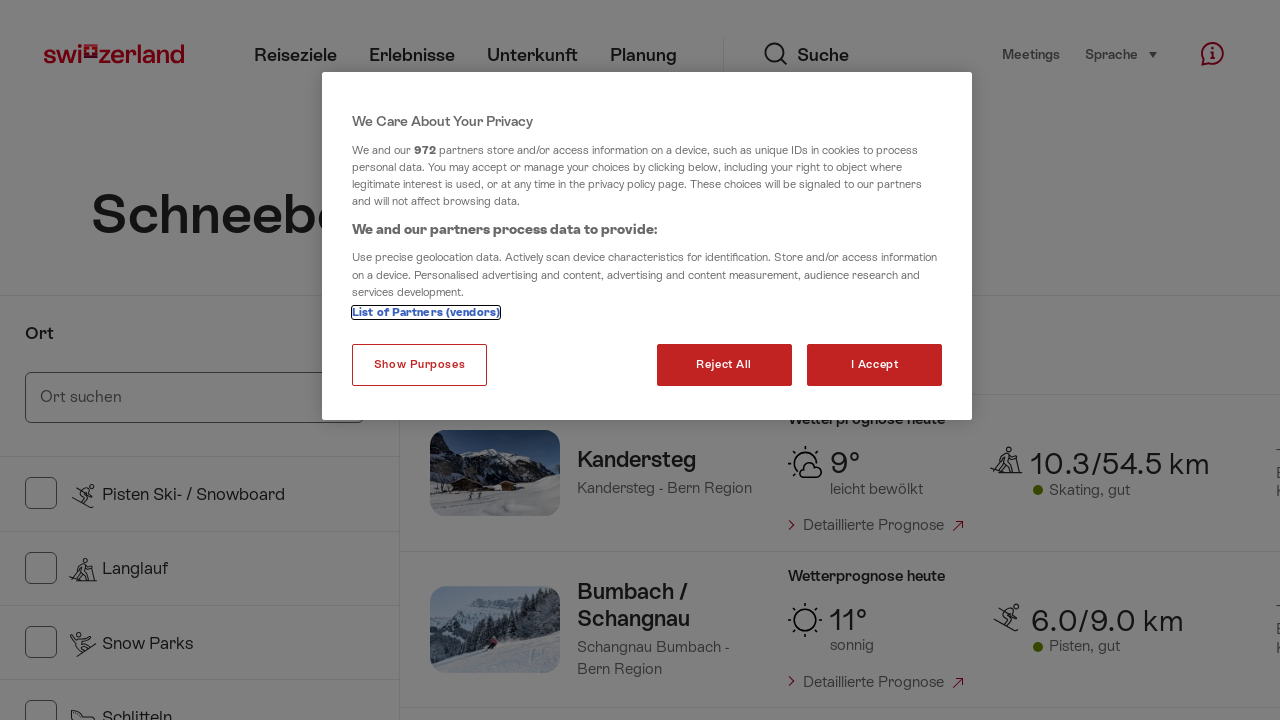

Navigated to MySwitzerland snow report page 6
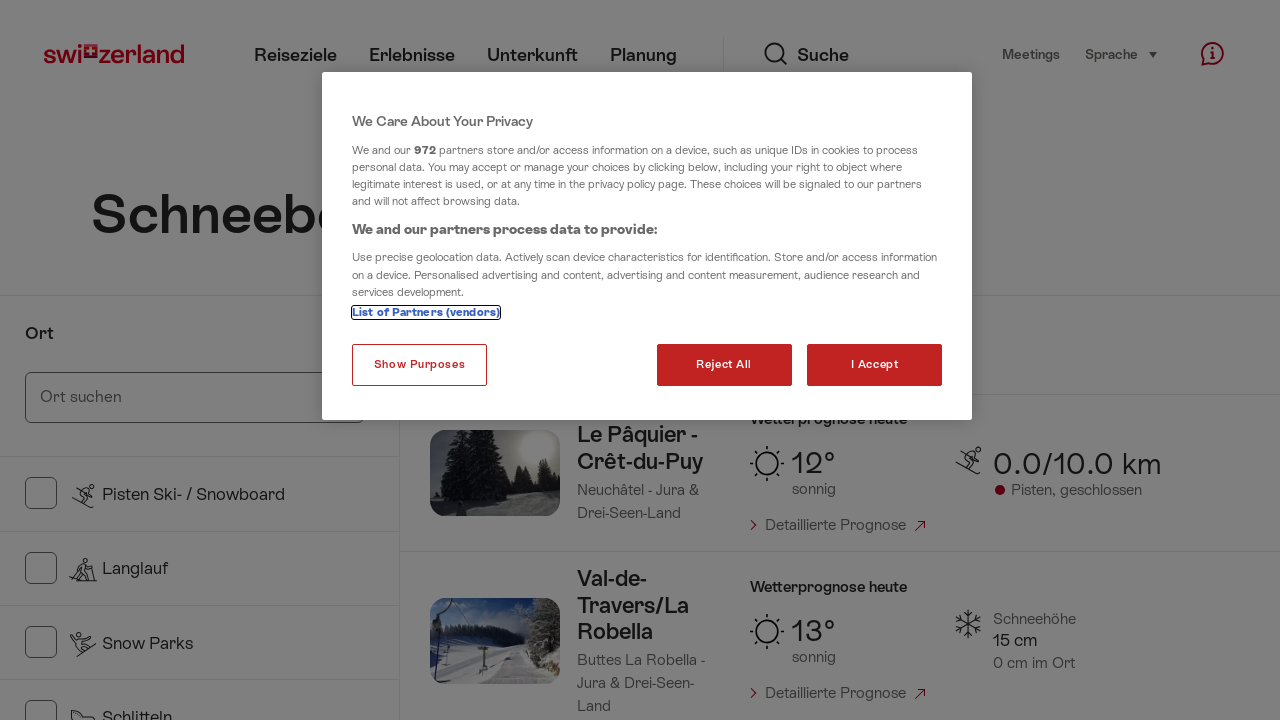

Snow report table loaded on page 6
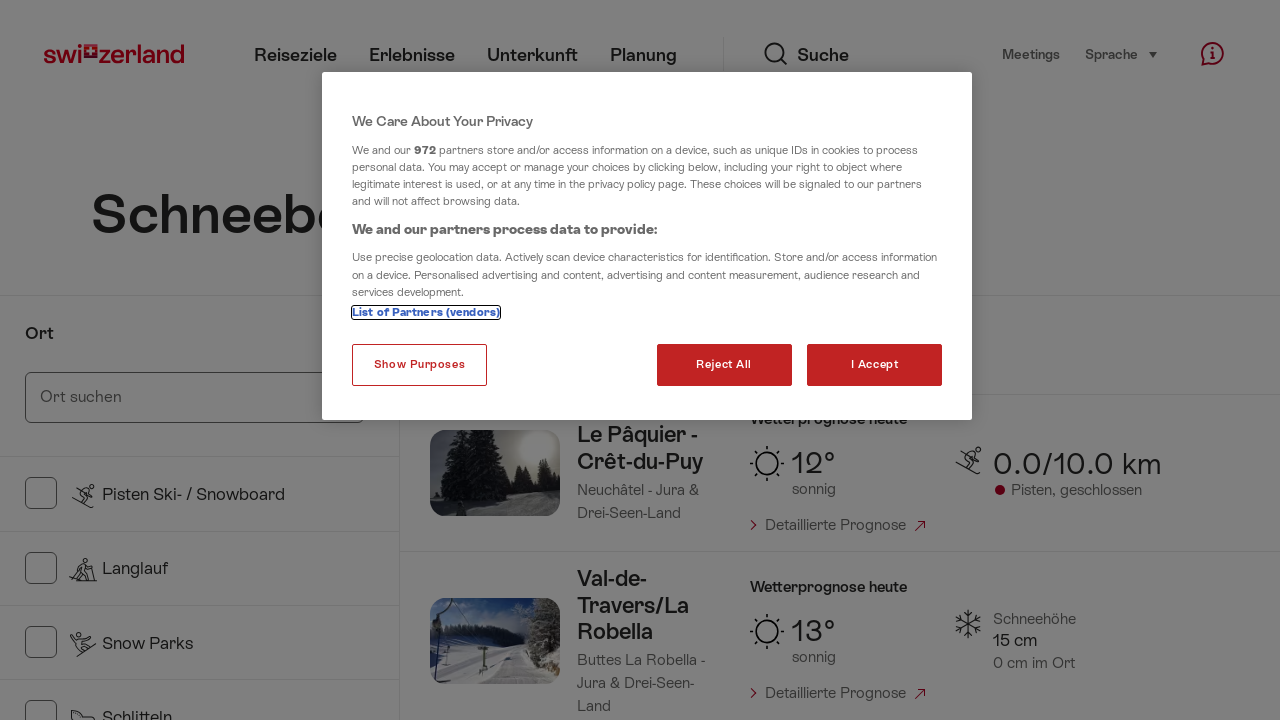

Navigated to MySwitzerland snow report page 7
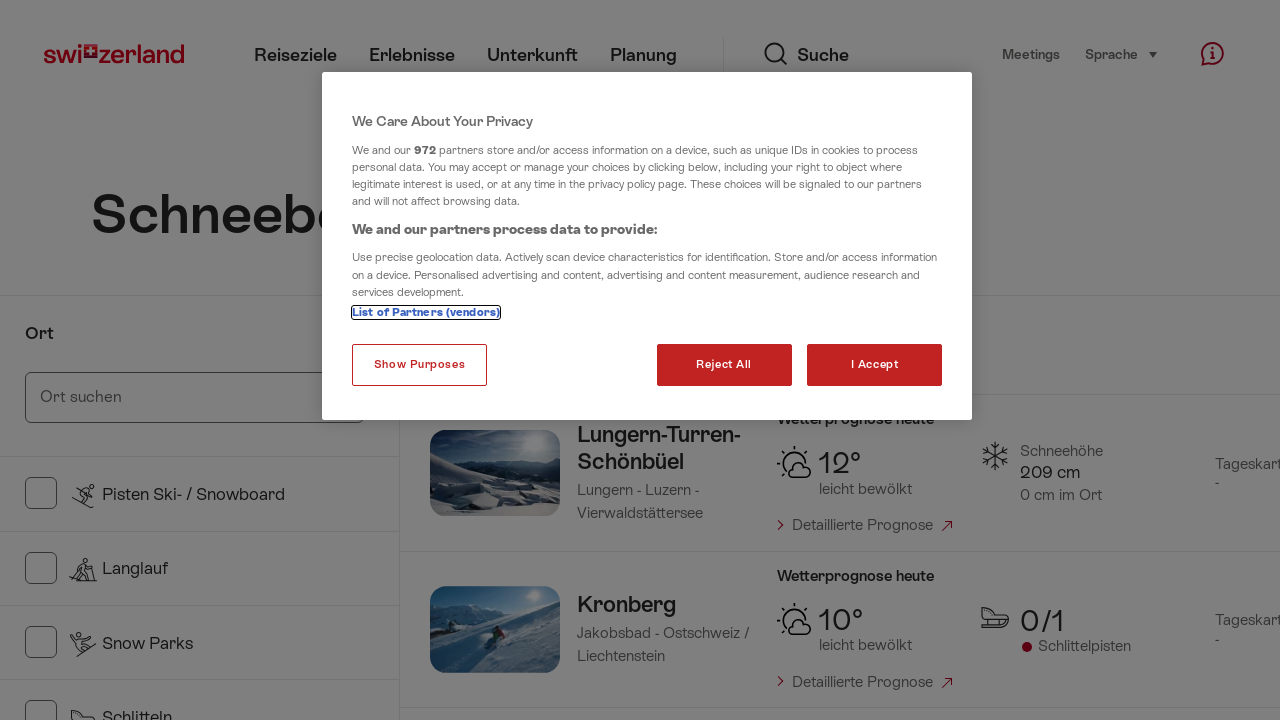

Snow report table loaded on page 7
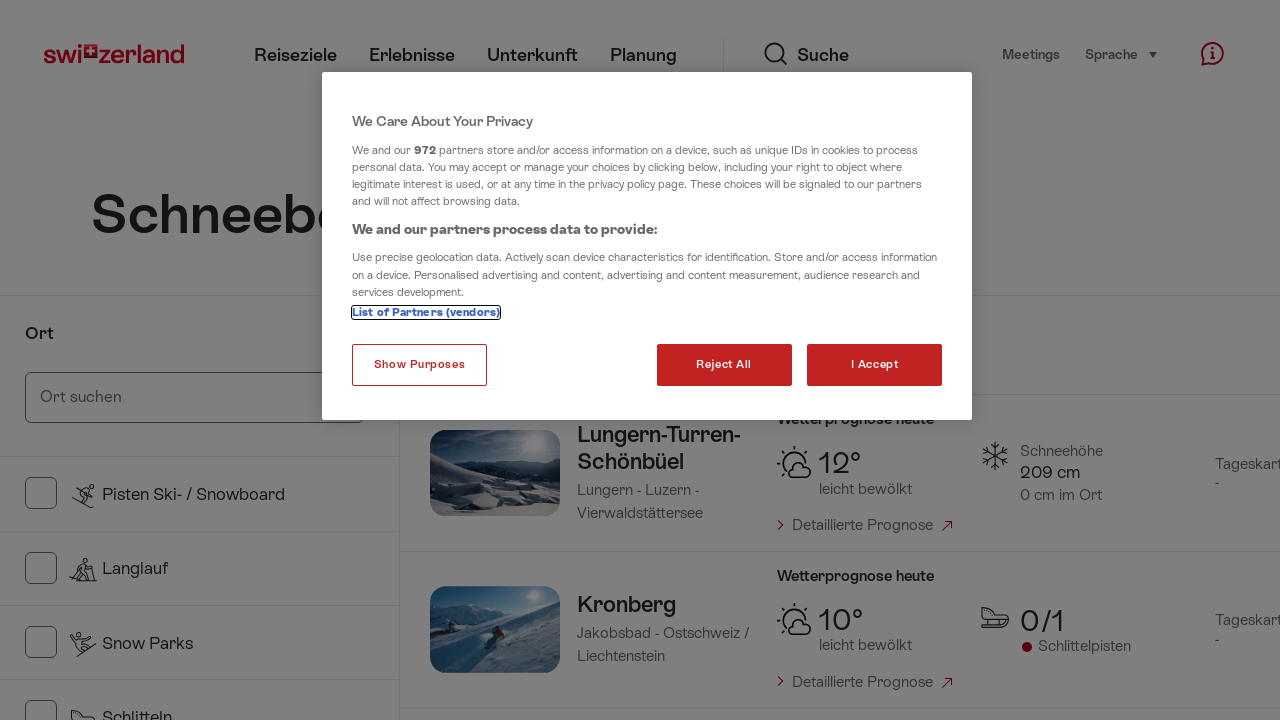

Navigated to MySwitzerland snow report page 8
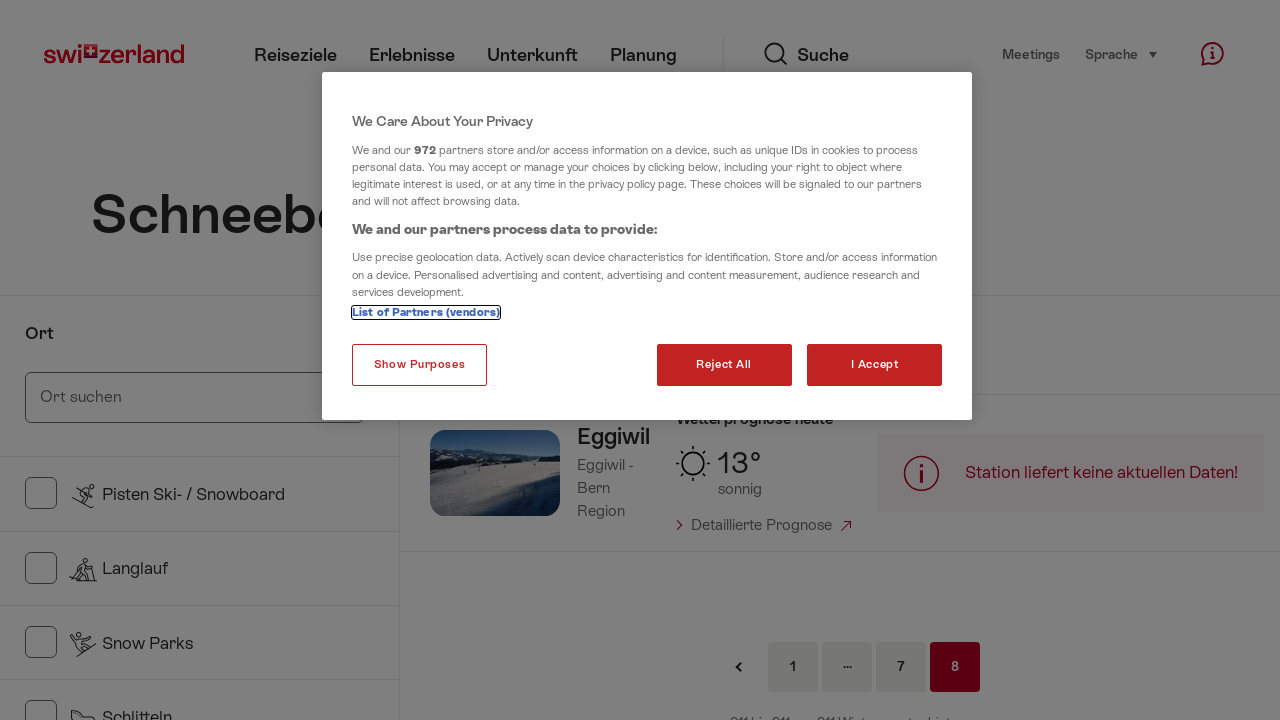

Snow report table loaded on page 8
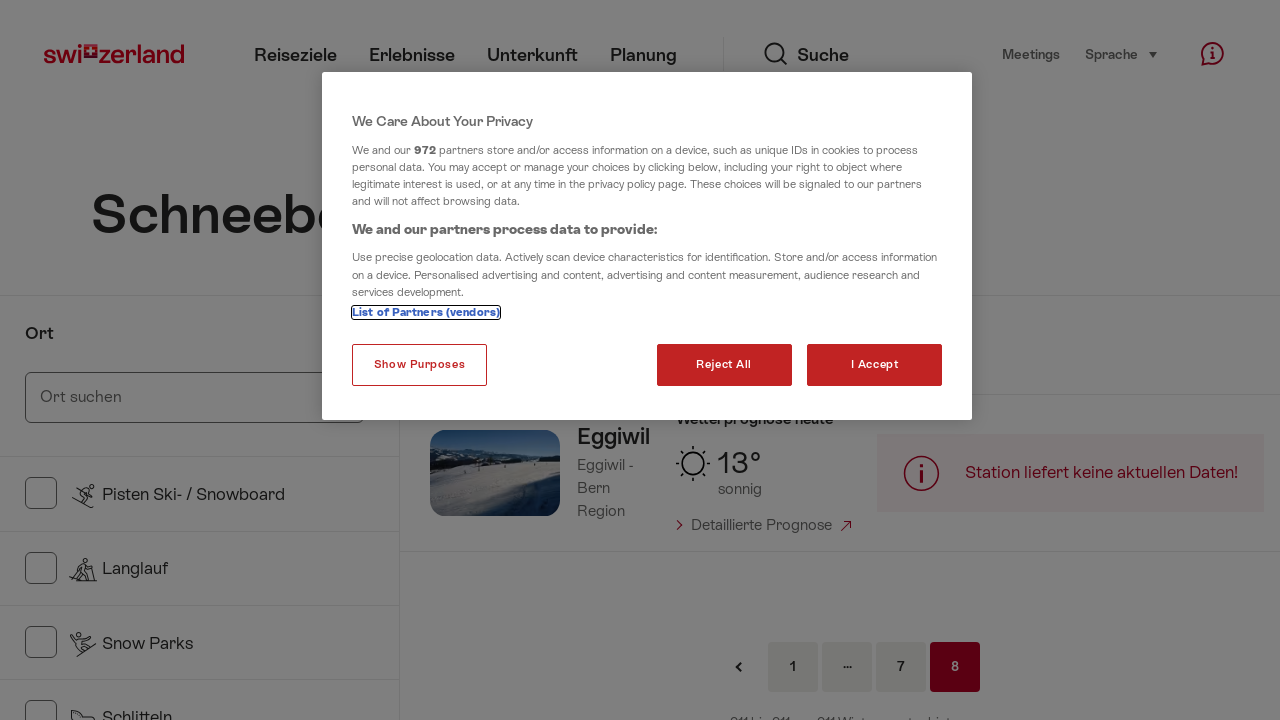

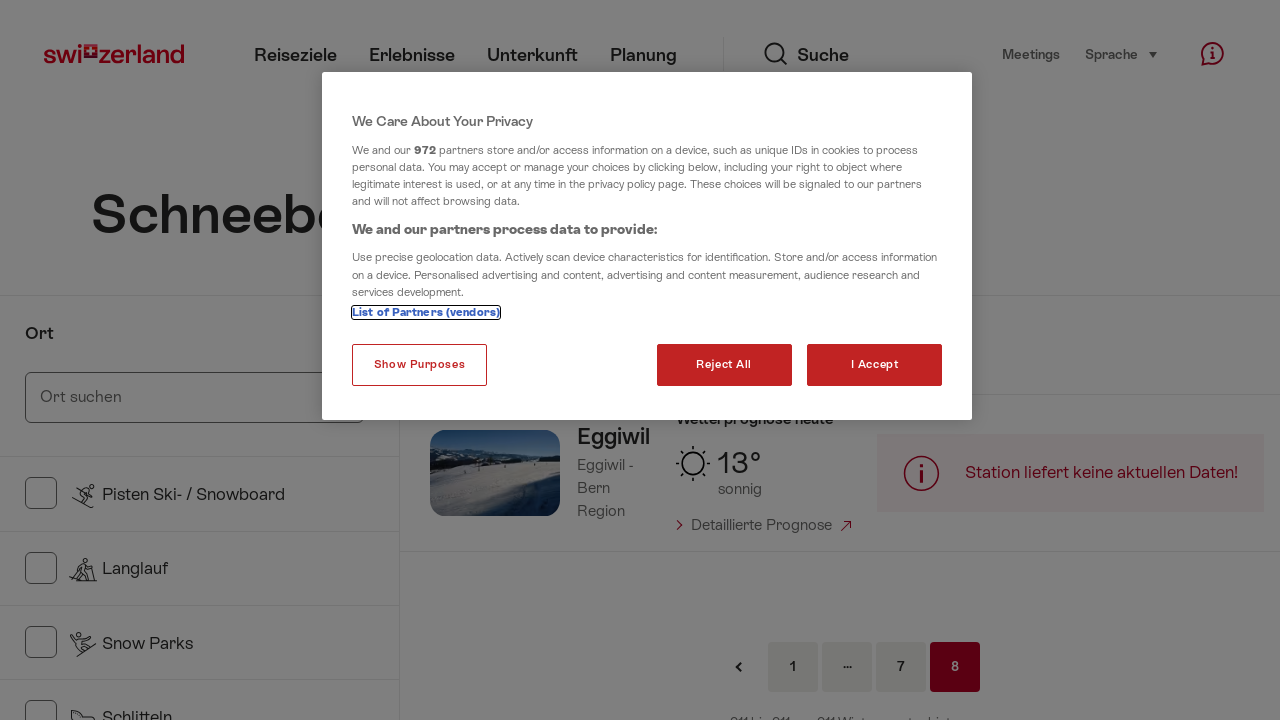